Tests checkbox functionality on a practice automation page by clicking a checkbox to select it, then clicking again to deselect it, and counting total checkboxes on the page.

Starting URL: https://rahulshettyacademy.com/AutomationPractice/

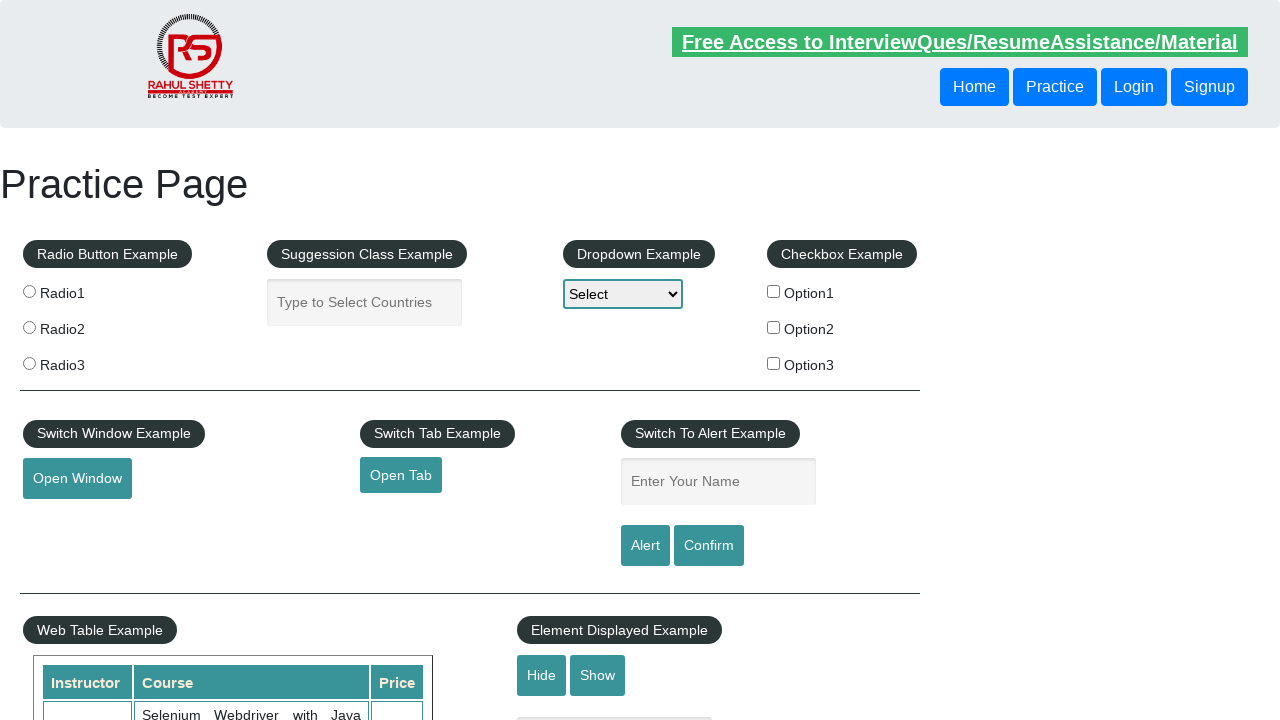

Clicked checkbox option 1 to select it at (774, 291) on #checkBoxOption1
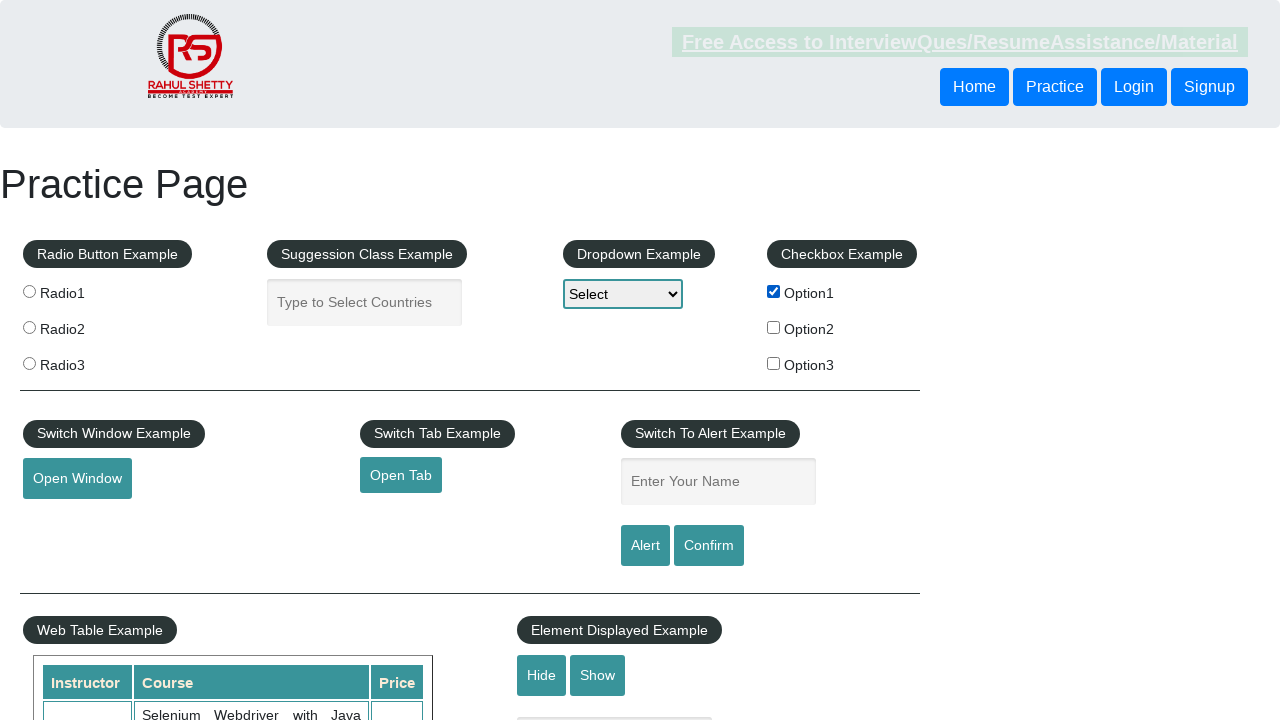

Verified checkbox option 1 is selected
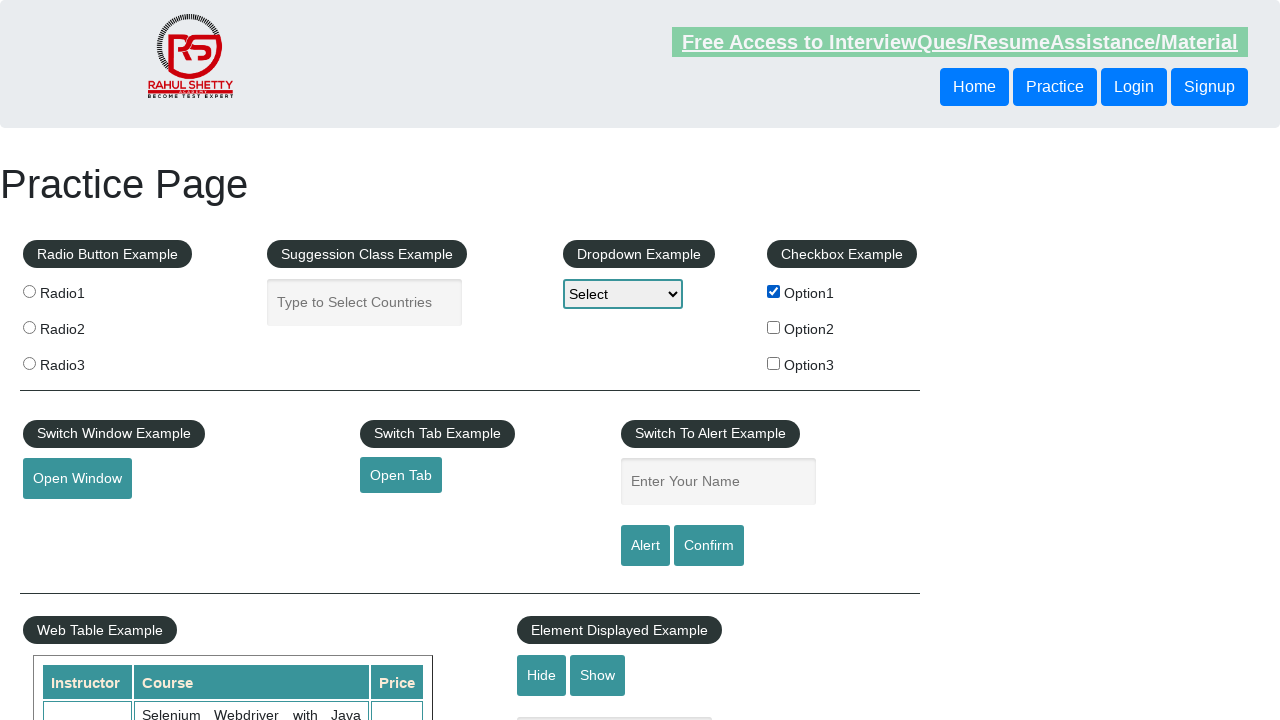

Clicked checkbox option 1 again to deselect it at (774, 291) on #checkBoxOption1
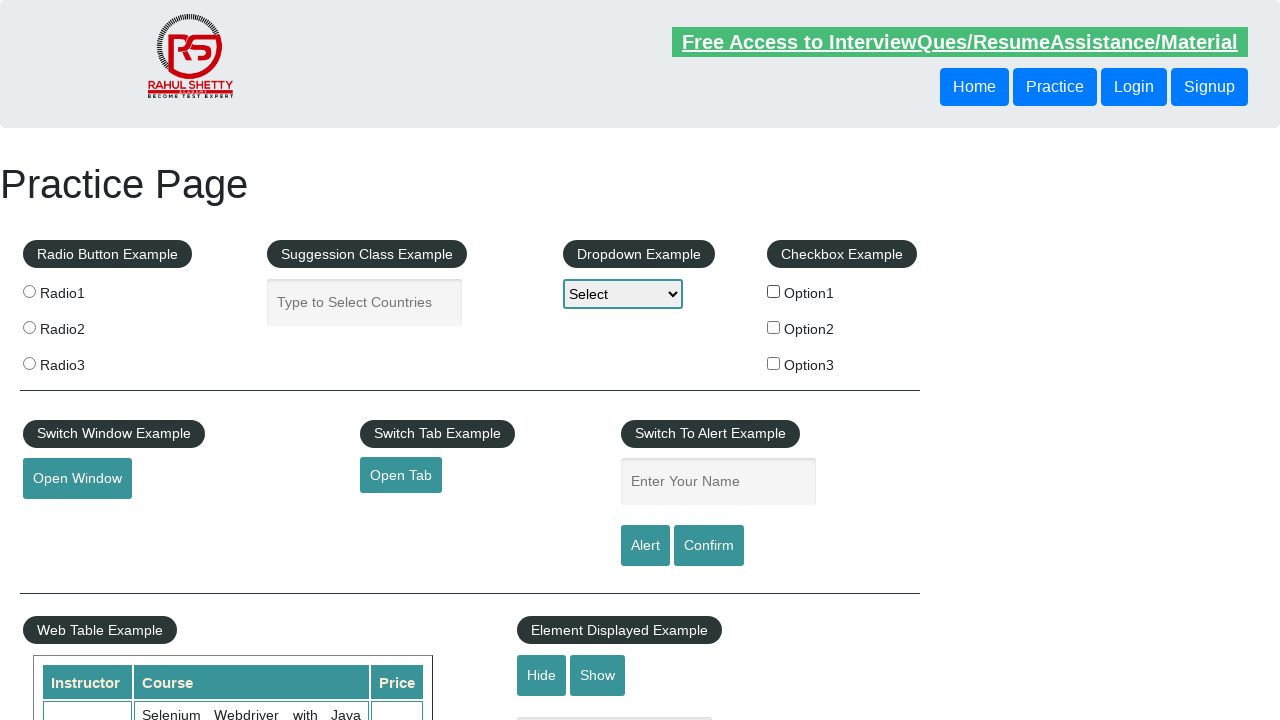

Verified checkbox option 1 is deselected
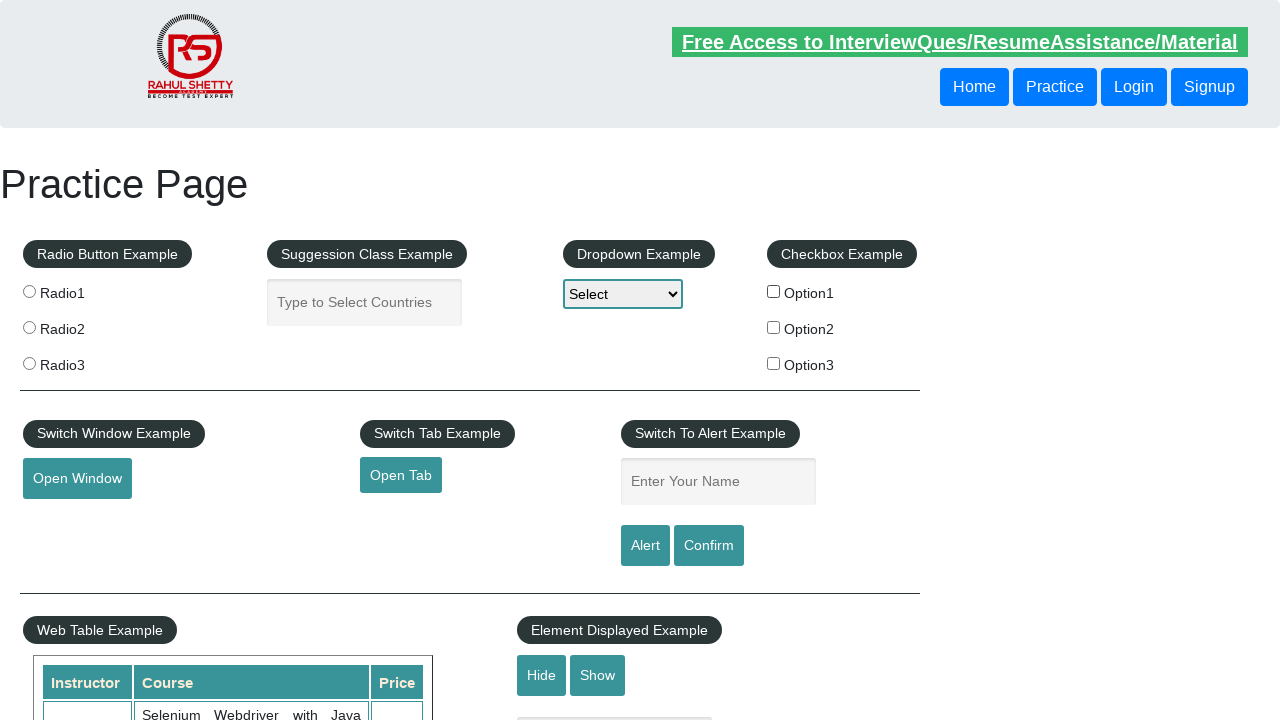

Located all checkboxes on the page
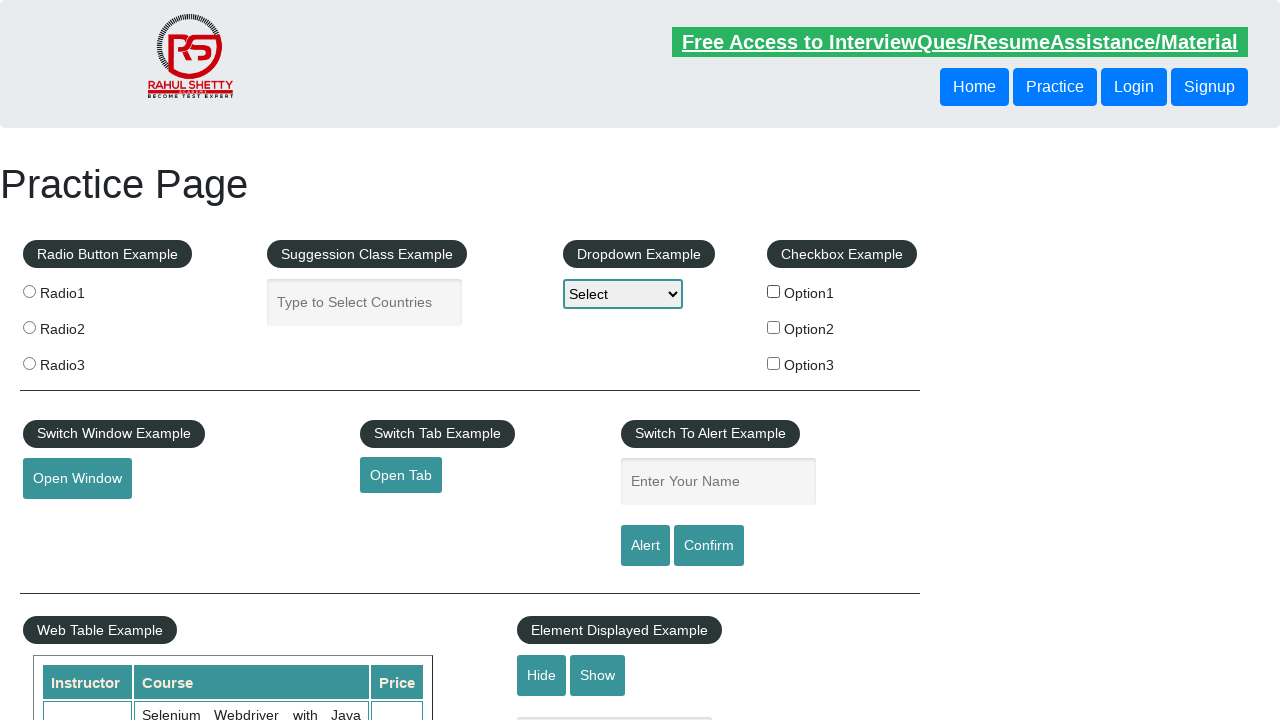

Counted total checkboxes on page: 3
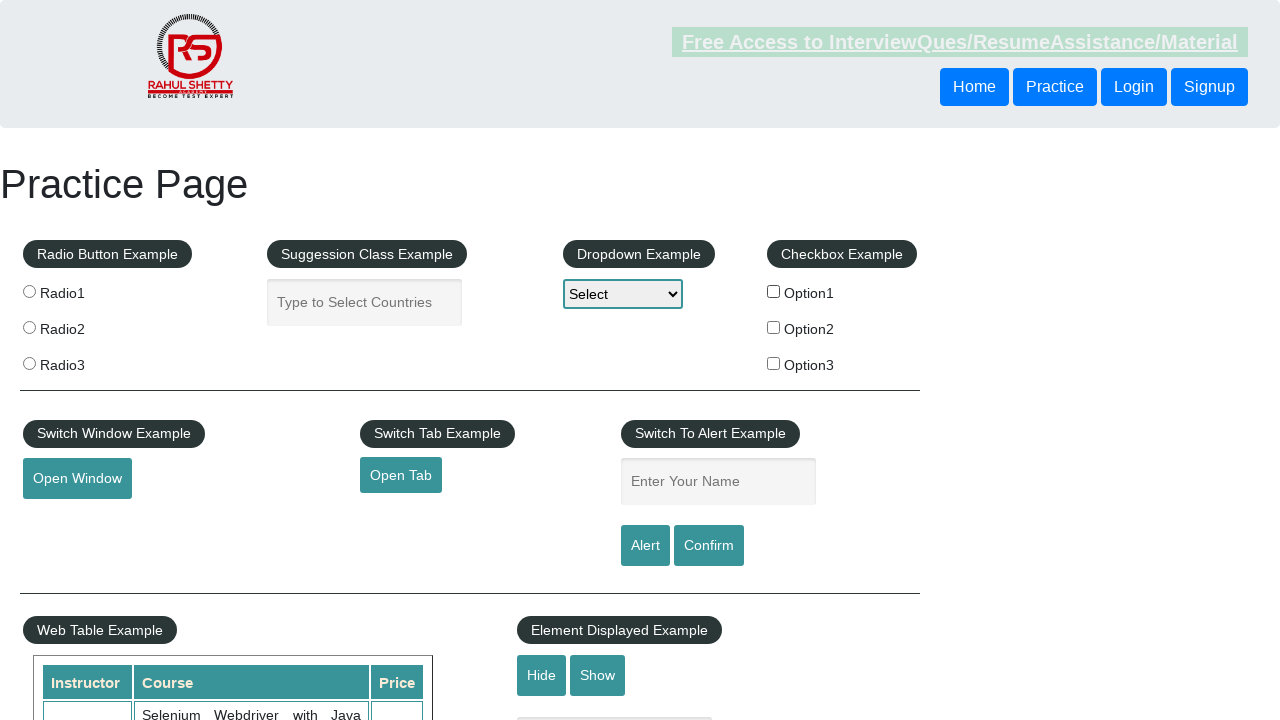

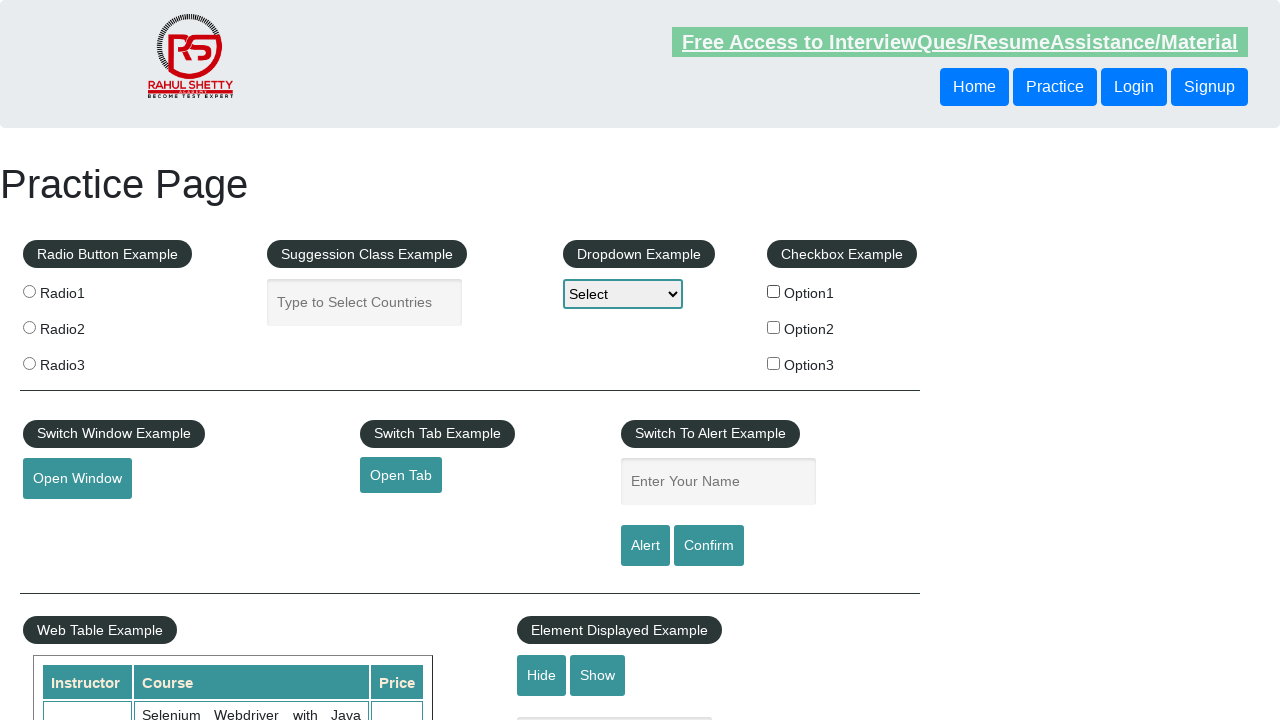